Tests the GitHub tab navigation on the coffee-cart demo app, verifying it transitions correctly and displays the repository link, then clicks through to the actual GitHub repository page.

Starting URL: https://coffee-cart.app

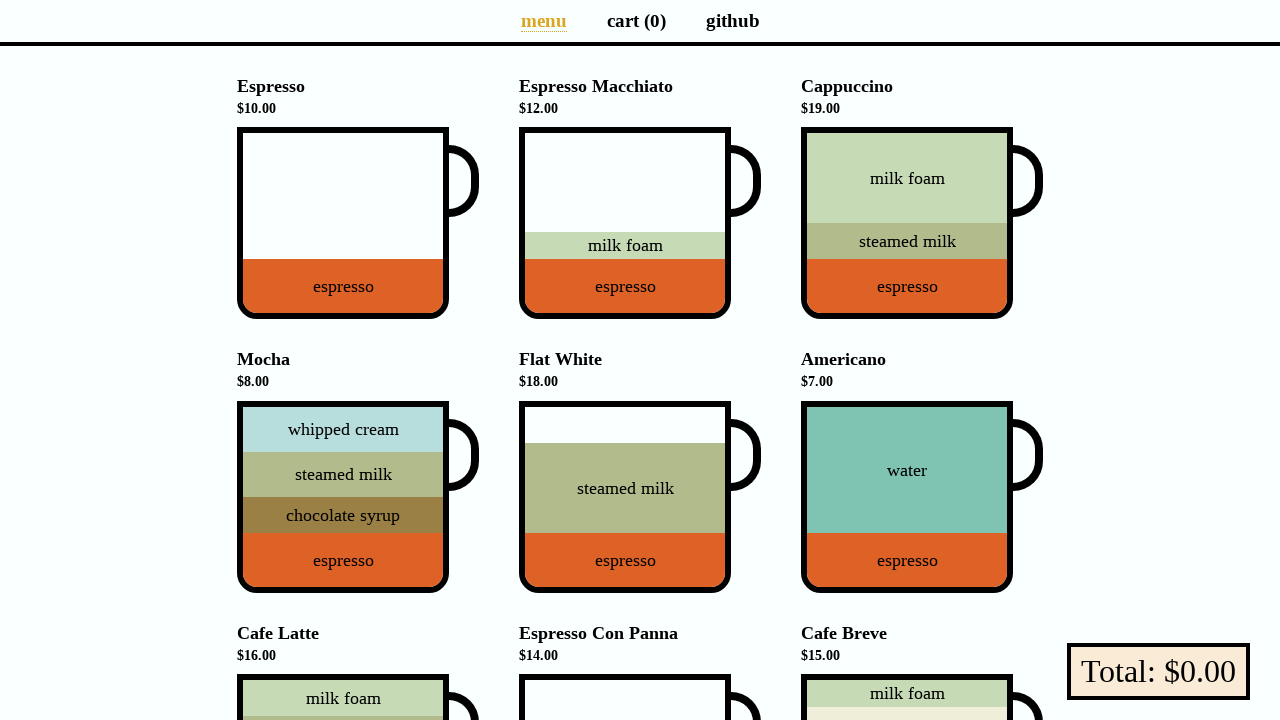

Clicked on the GitHub tab at (732, 20) on [href="/github"]
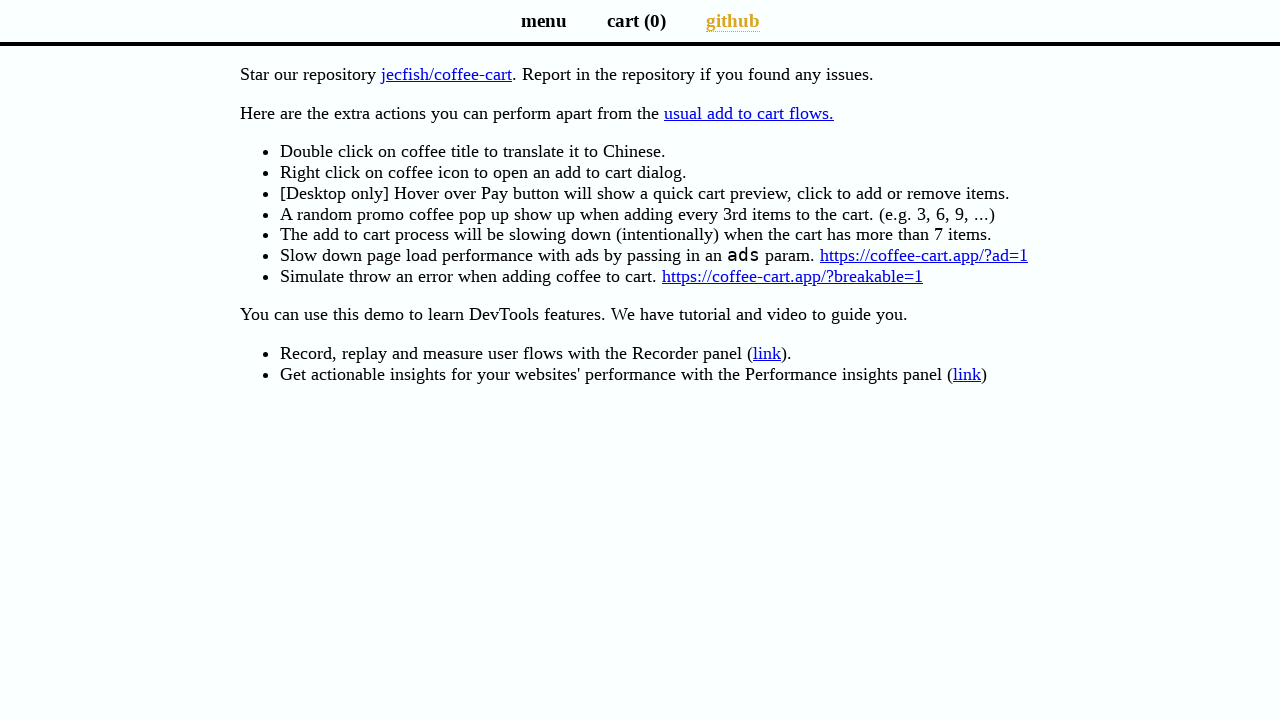

GitHub tab container with repository text loaded
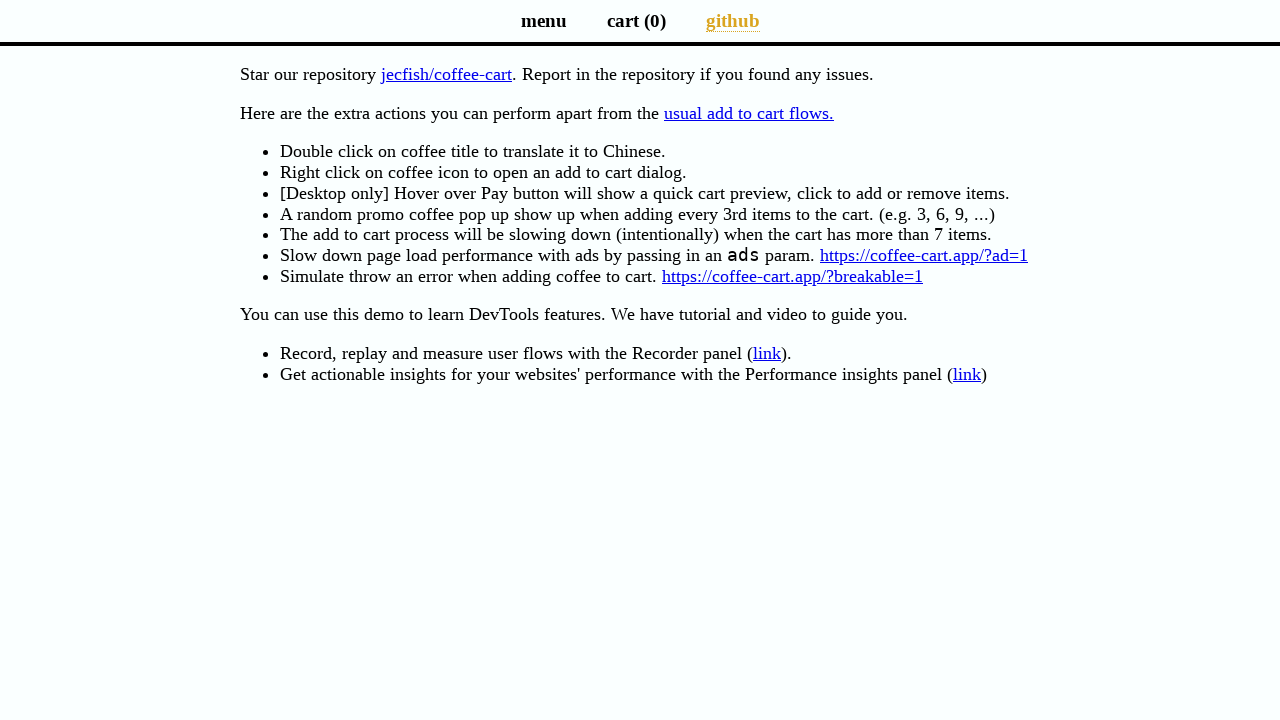

Clicked the link to navigate to GitHub repository at (446, 74) on [href="https://github.com/jecfish/coffee-cart"]
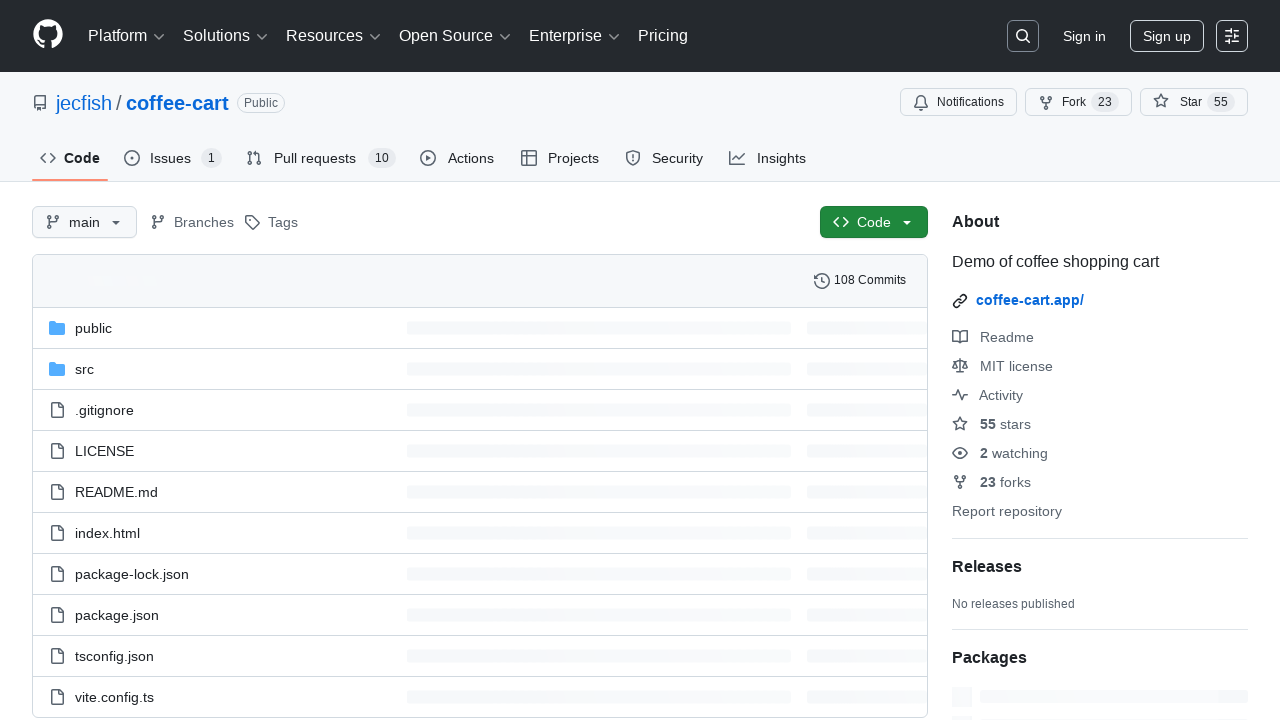

GitHub repository page loaded and repository link verified
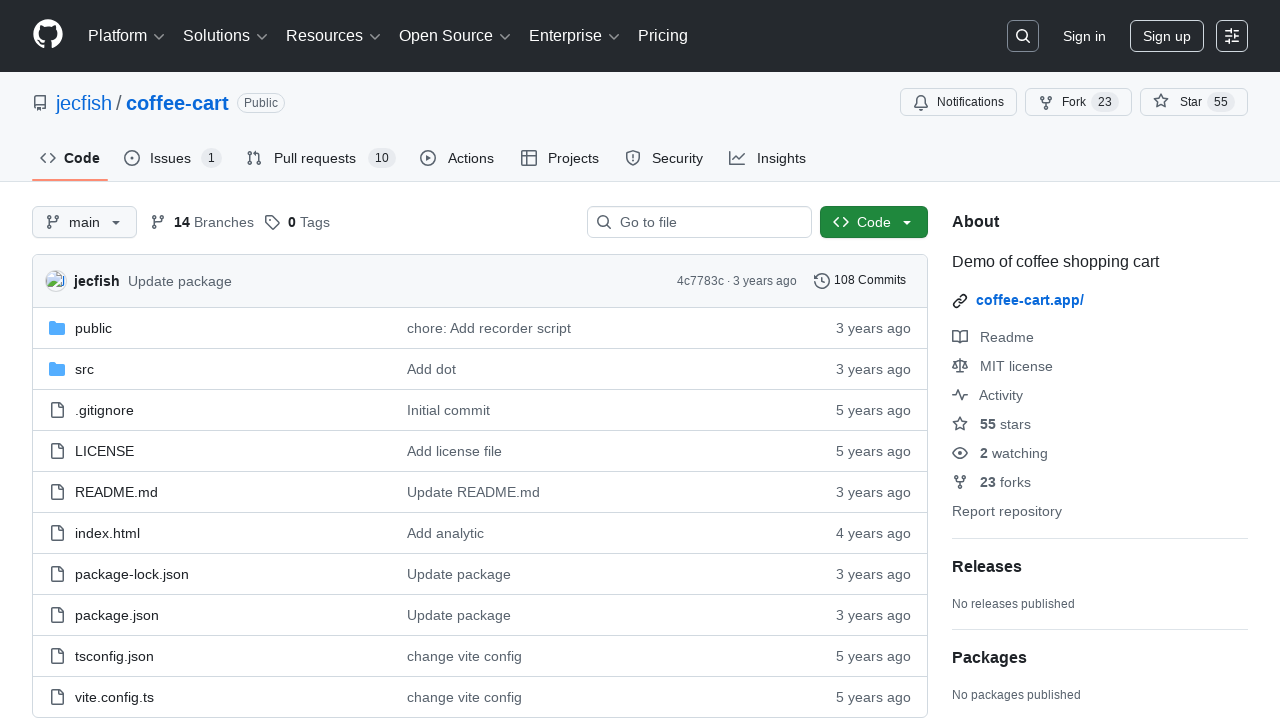

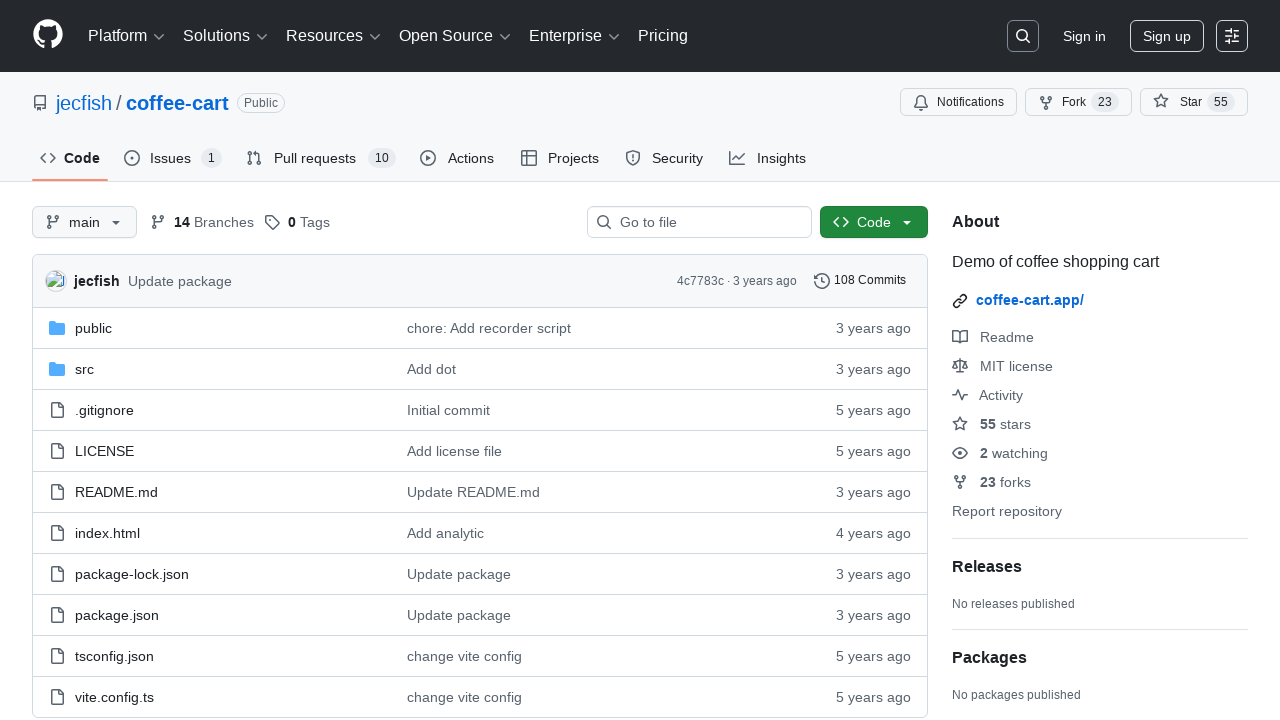